Tests login form error validation by entering incorrect credentials and verifying the error message displayed

Starting URL: https://login1.nextbasecrm.com/

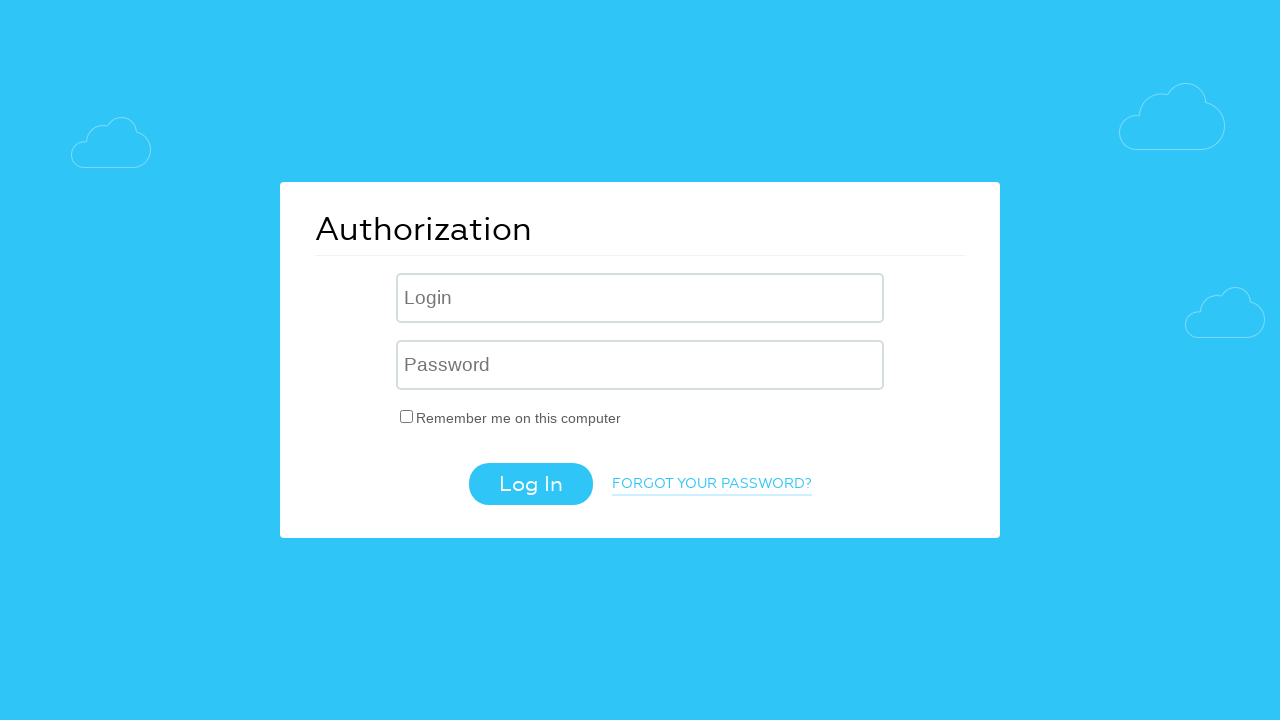

Filled username field with 'incorrectUsername' on input[type='text']
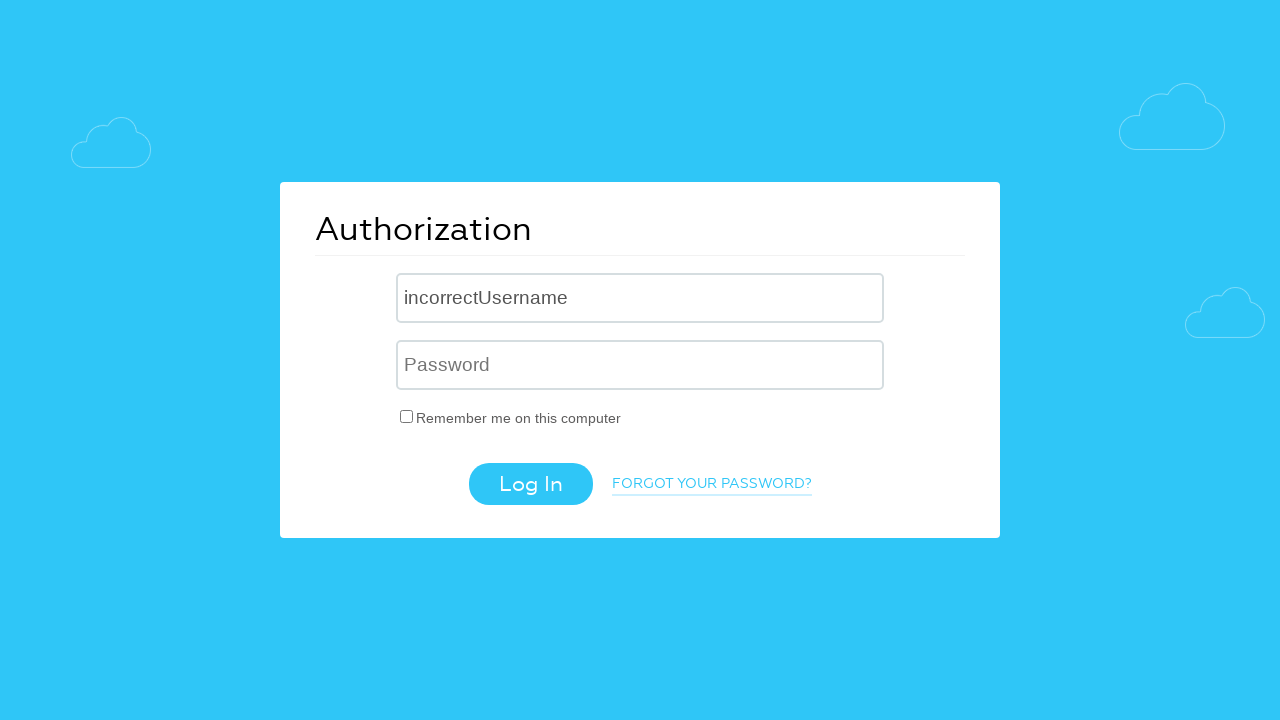

Filled password field with 'incorrectPassword' on input[placeholder='Password']
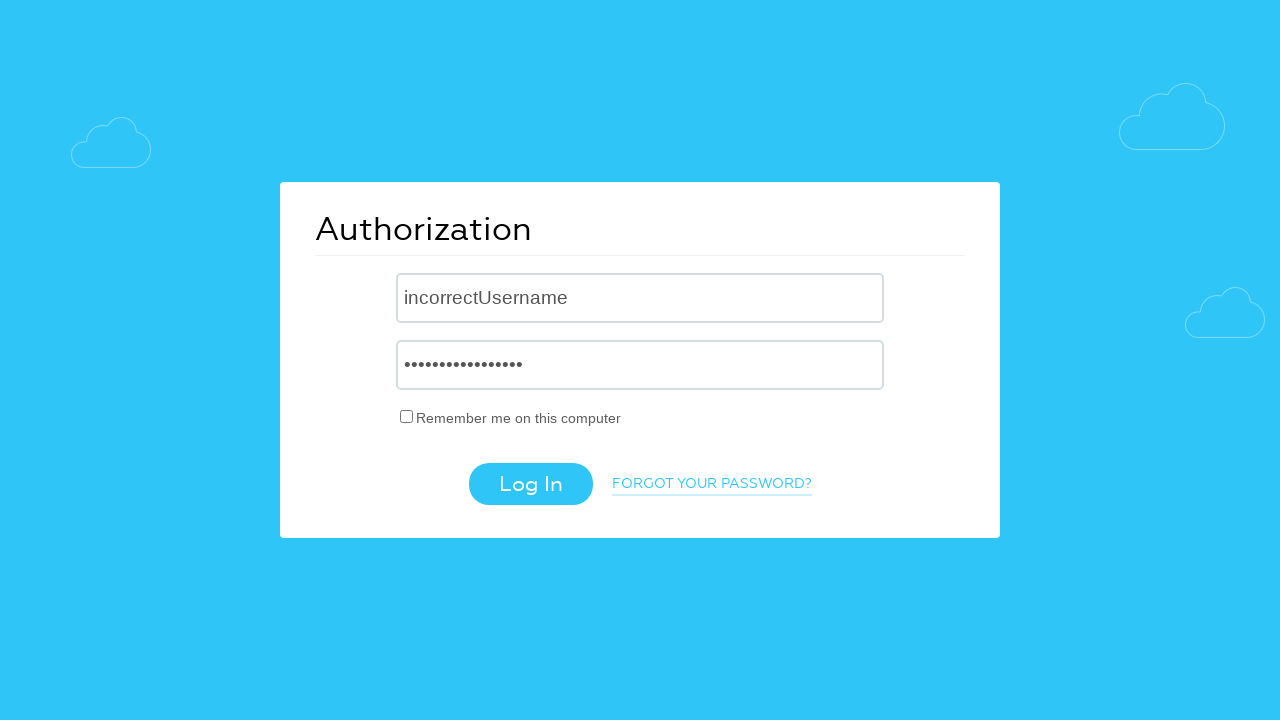

Clicked remember me checkbox at (407, 416) on input#USER_REMEMBER
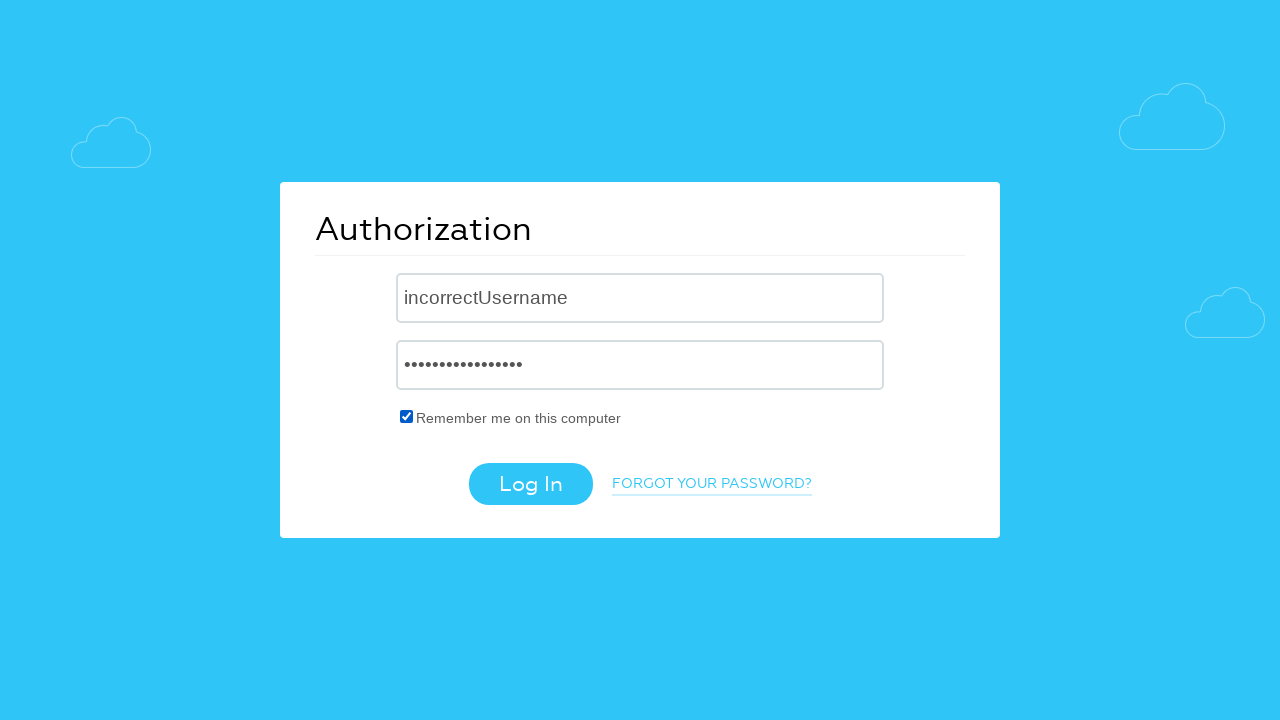

Clicked login button to submit form with incorrect credentials at (530, 484) on input.login-btn
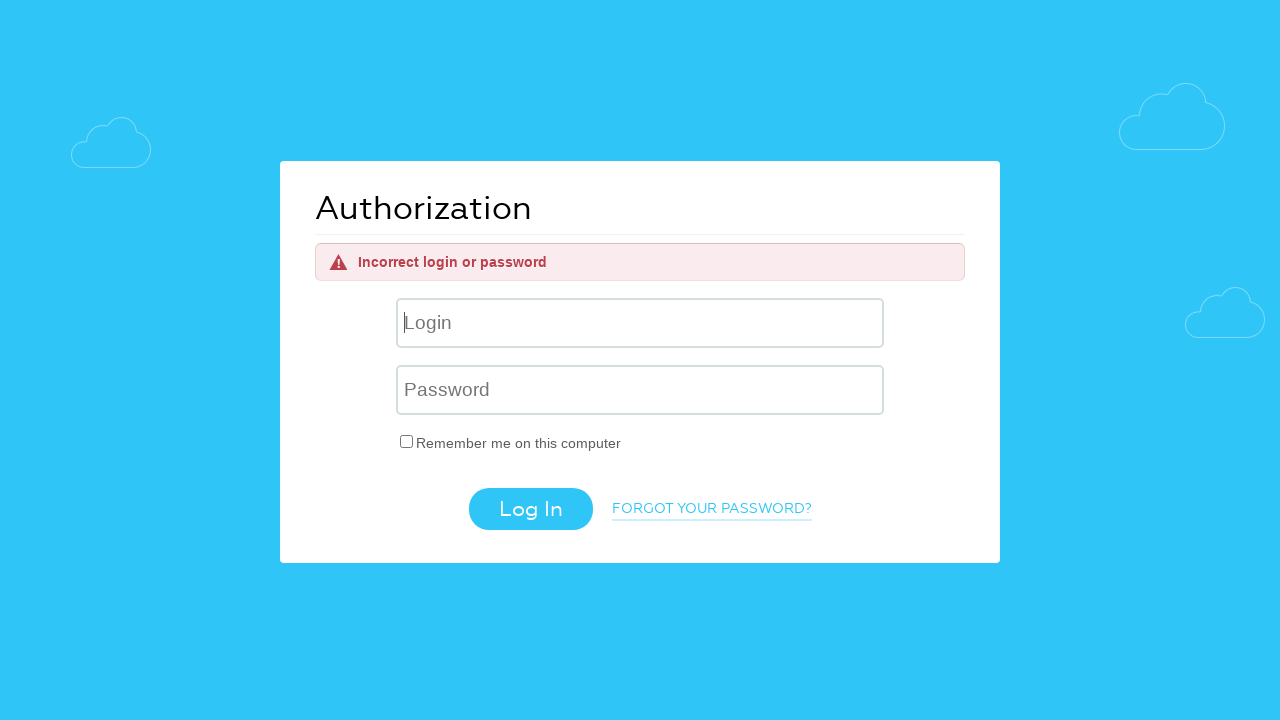

Error message appeared on the page
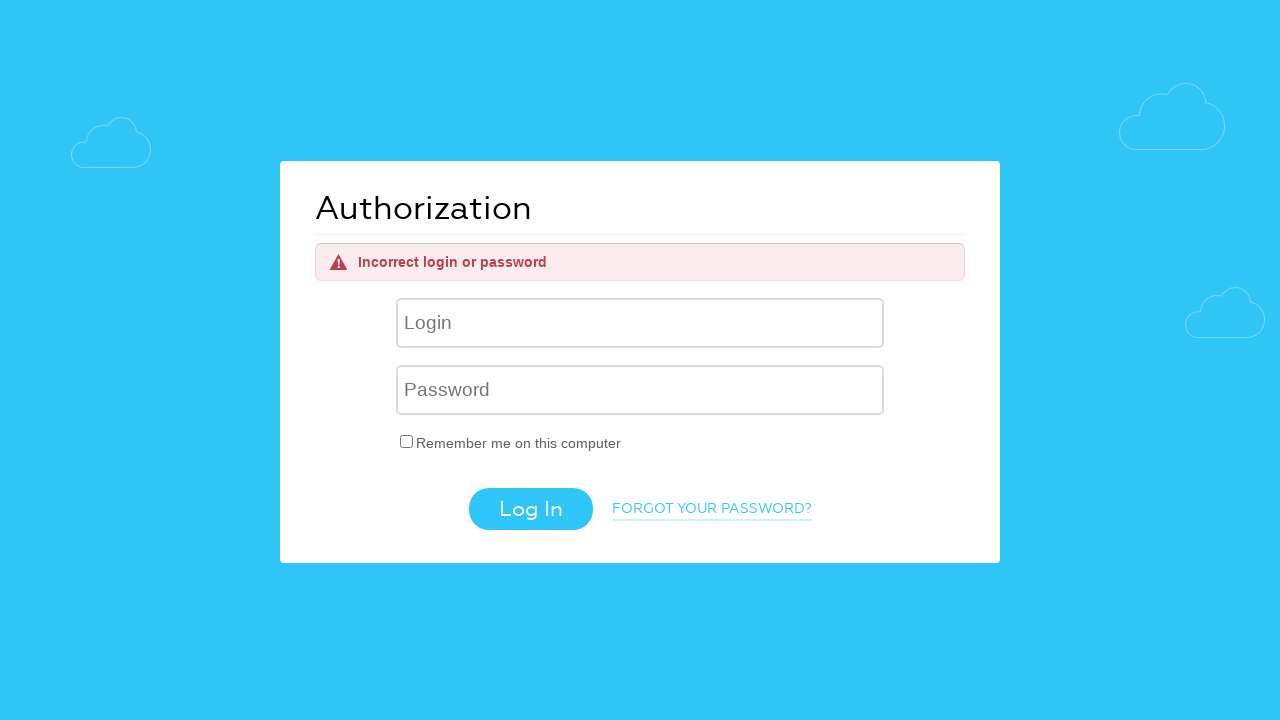

Verified error message displays 'Incorrect login or password'
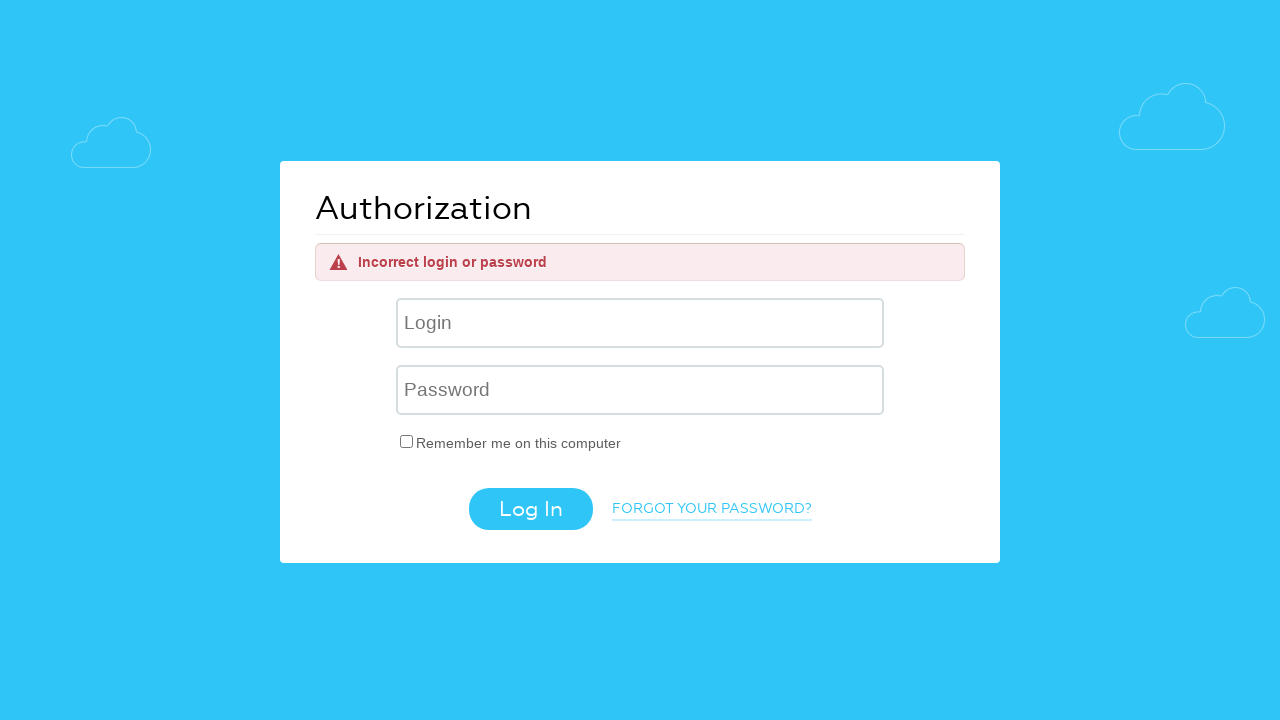

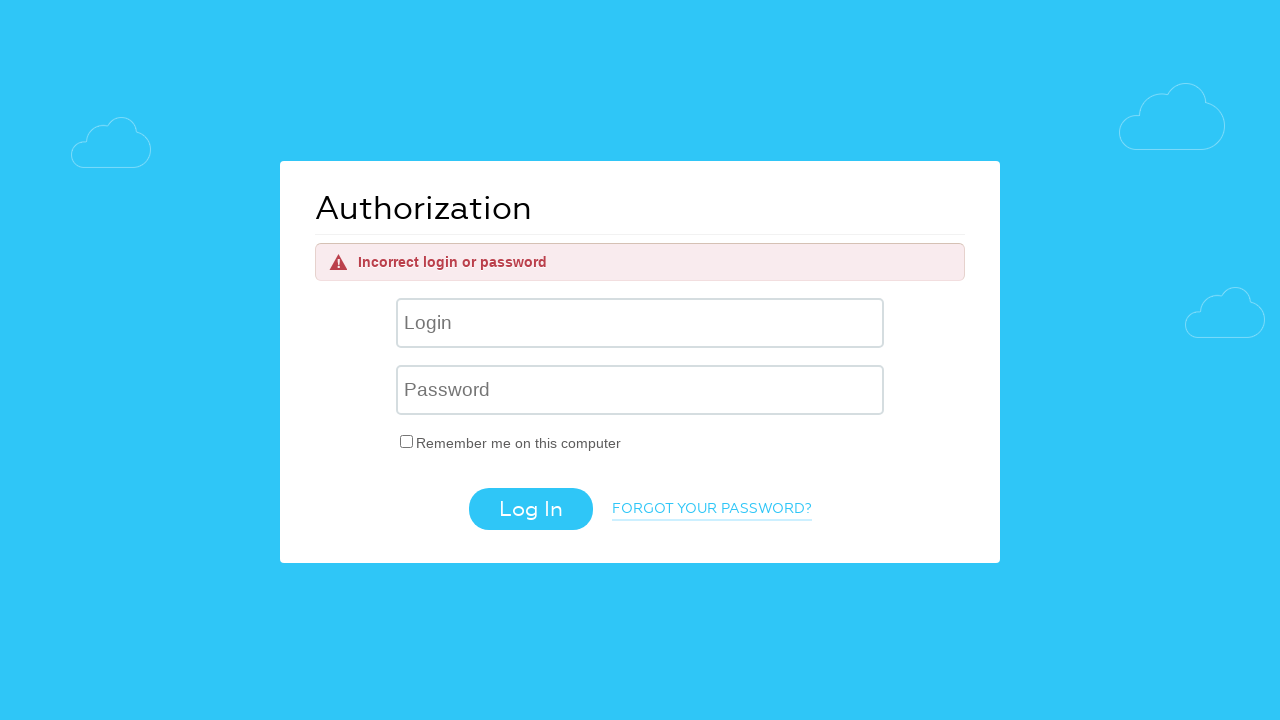